Opens Gmail homepage and maximizes the browser window. This is a basic browser launch verification test with no additional interactions.

Starting URL: https://www.gmail.com

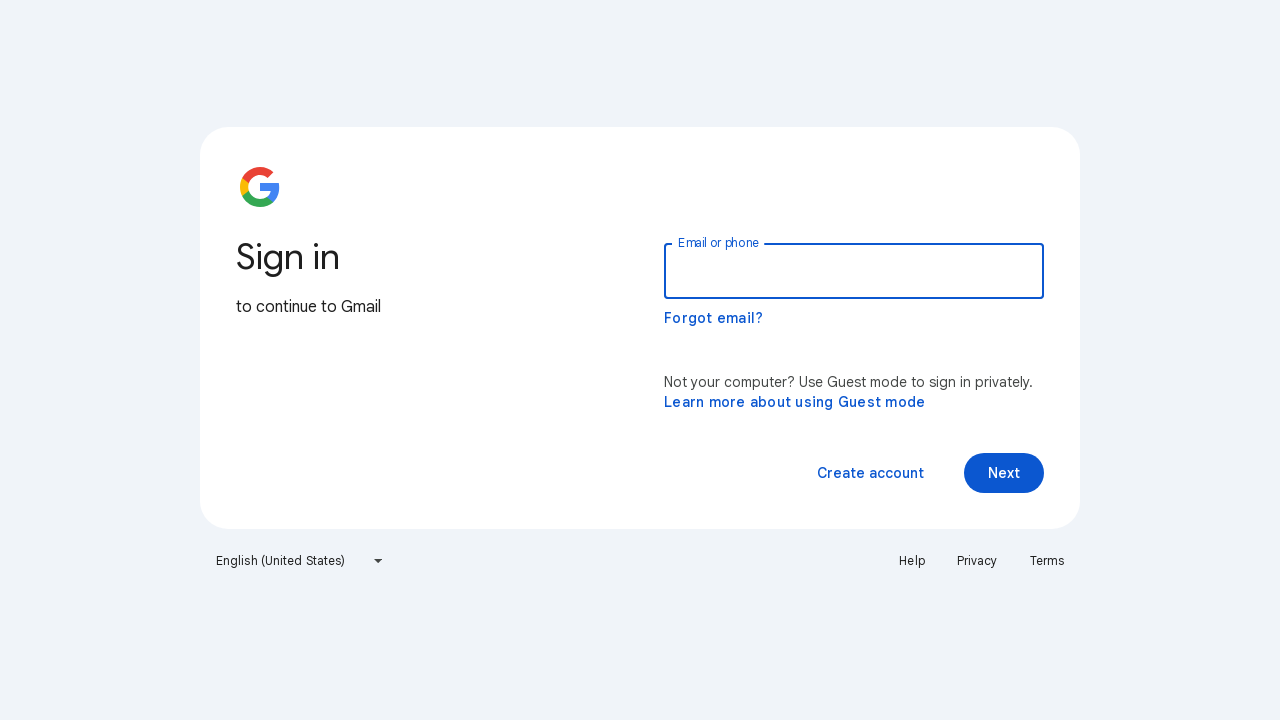

Set viewport size to 1920x1080 to maximize browser window
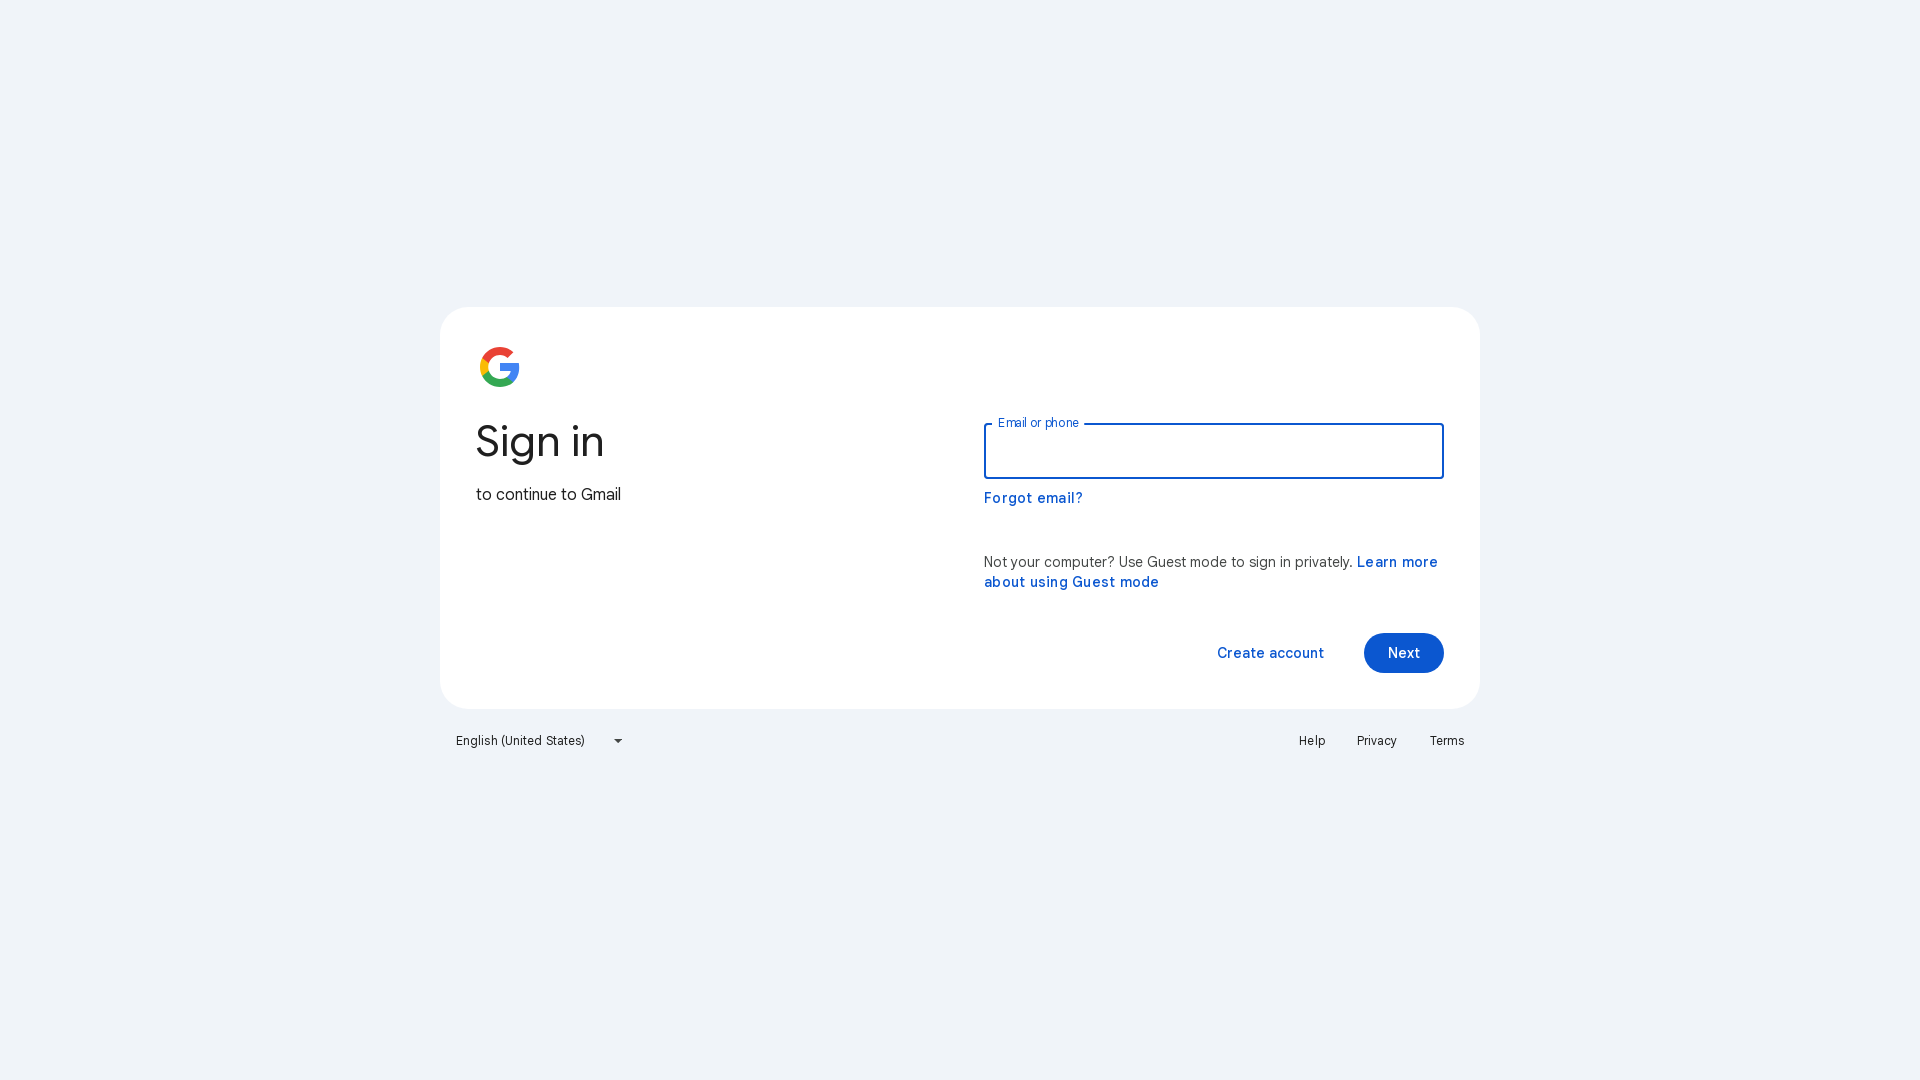

Gmail homepage fully loaded (domcontentloaded)
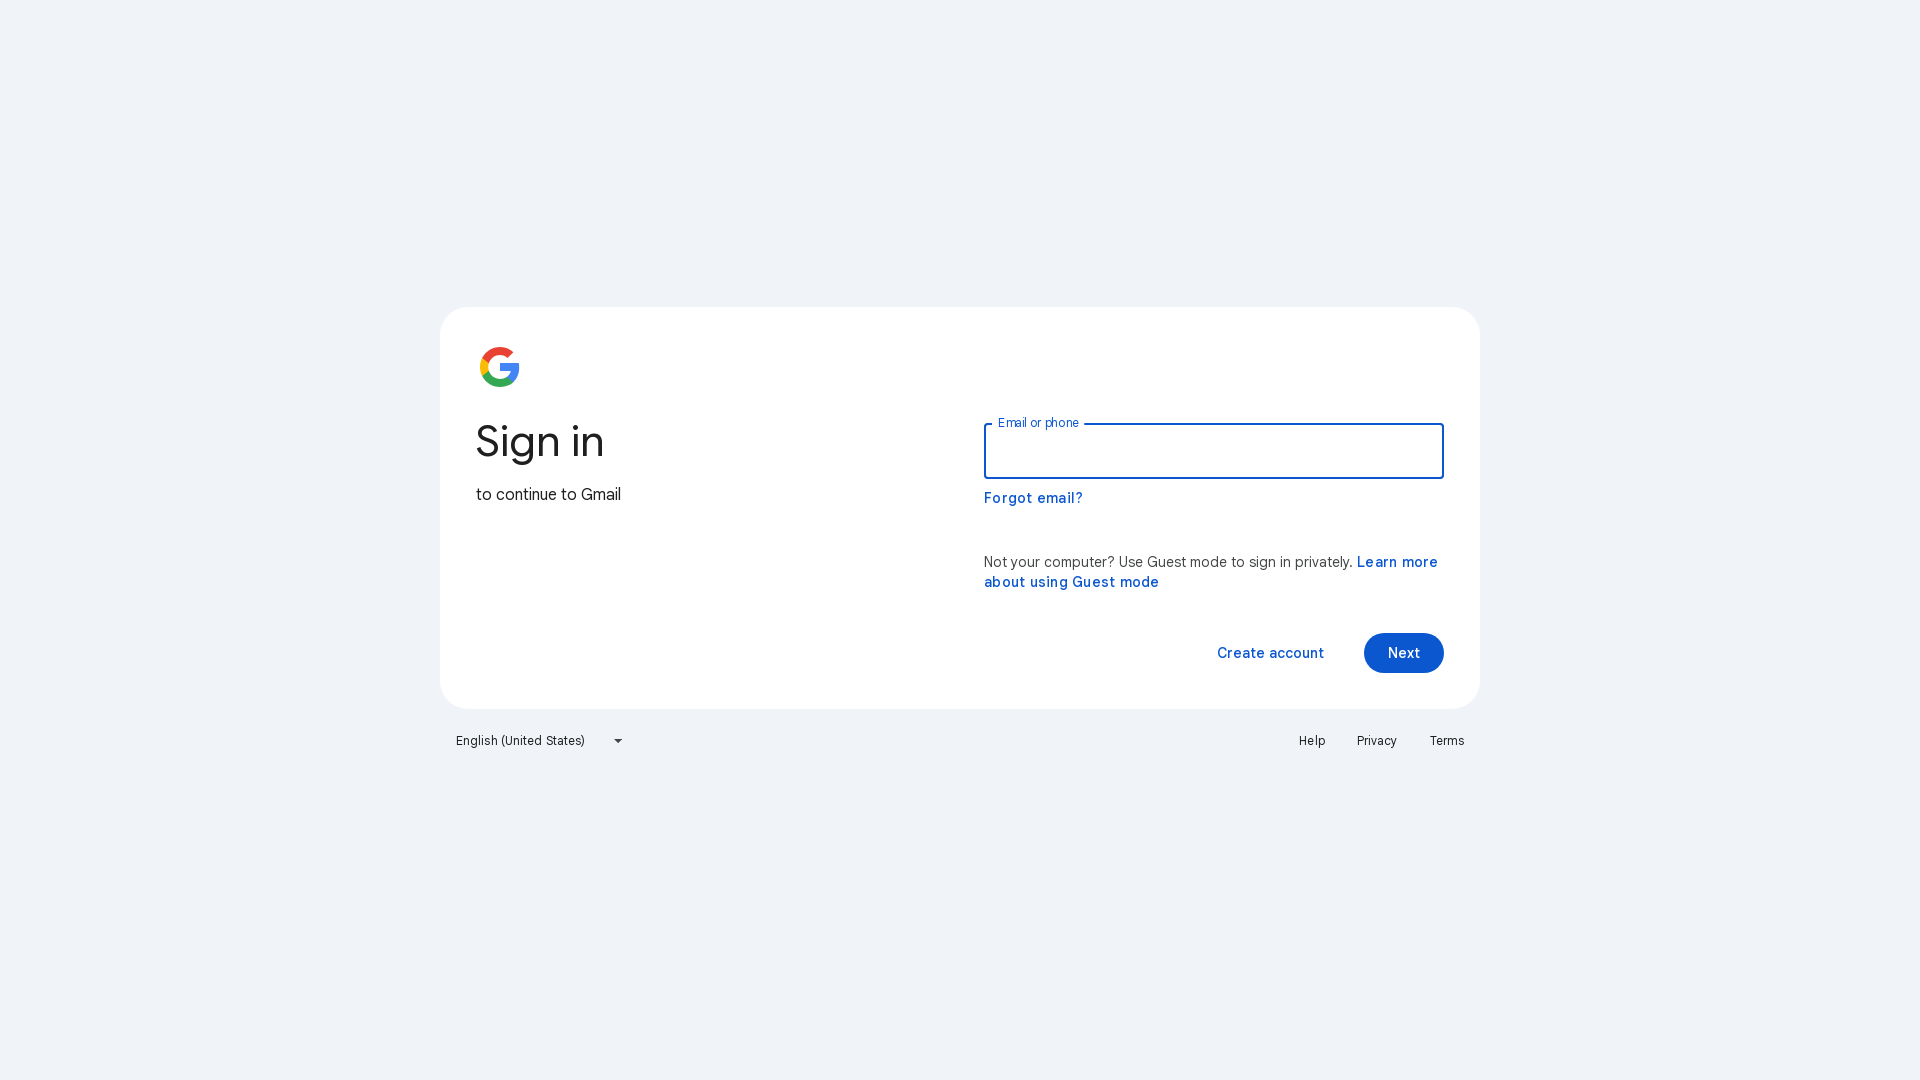

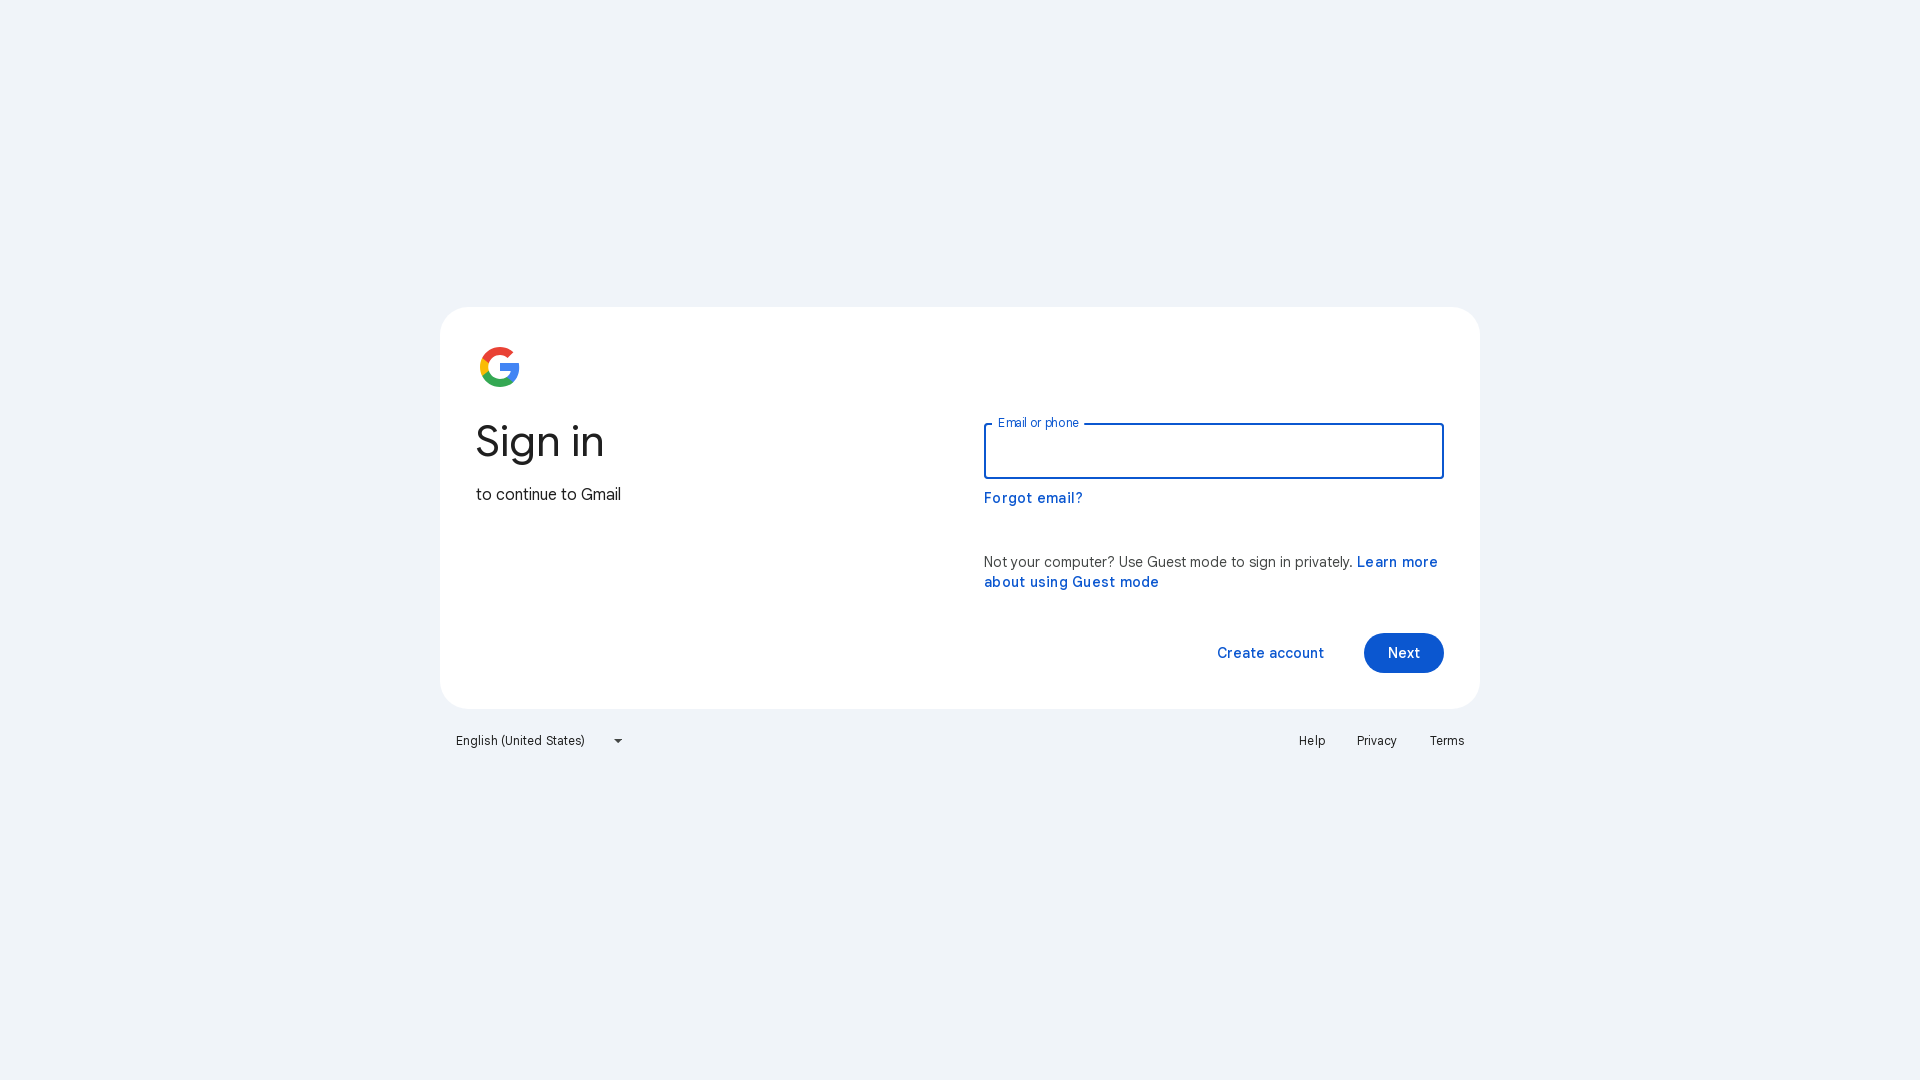